Tests the purchase form validation by attempting to submit without filling the city field

Starting URL: https://www.demoblaze.com/

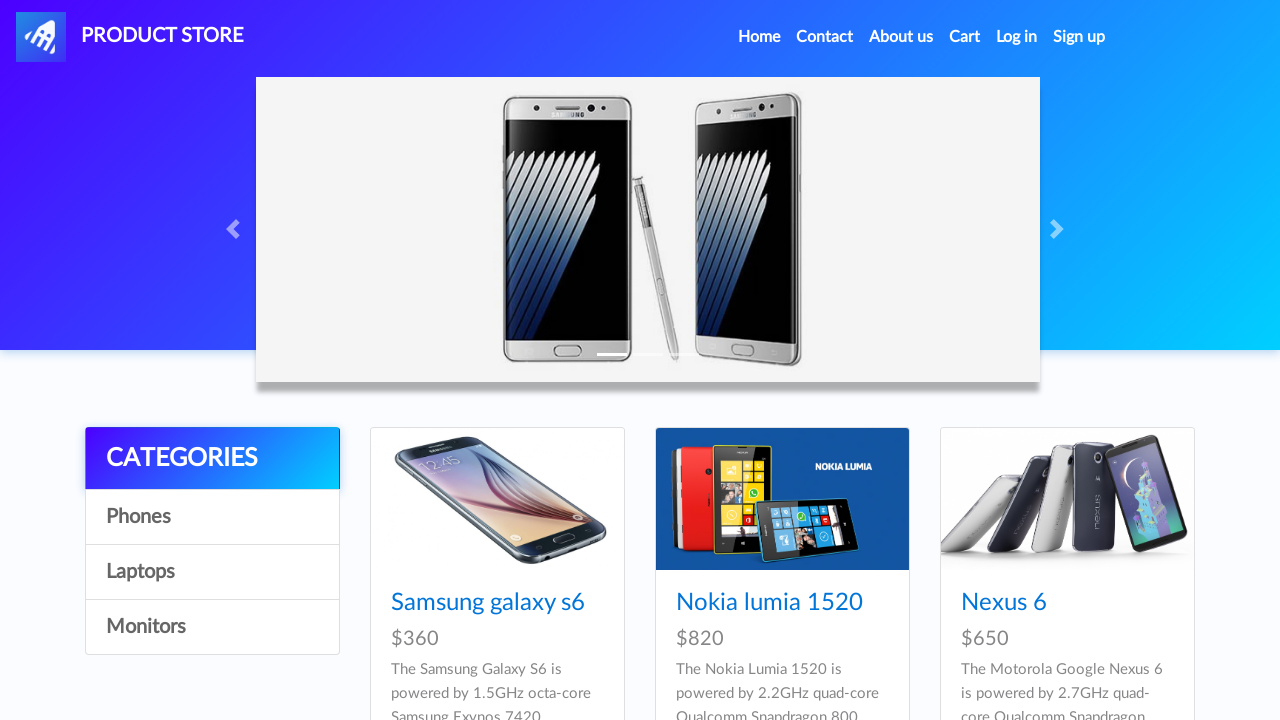

Clicked on Cart link in navigation at (965, 37) on #navbarExample ul li:nth-child(4) a
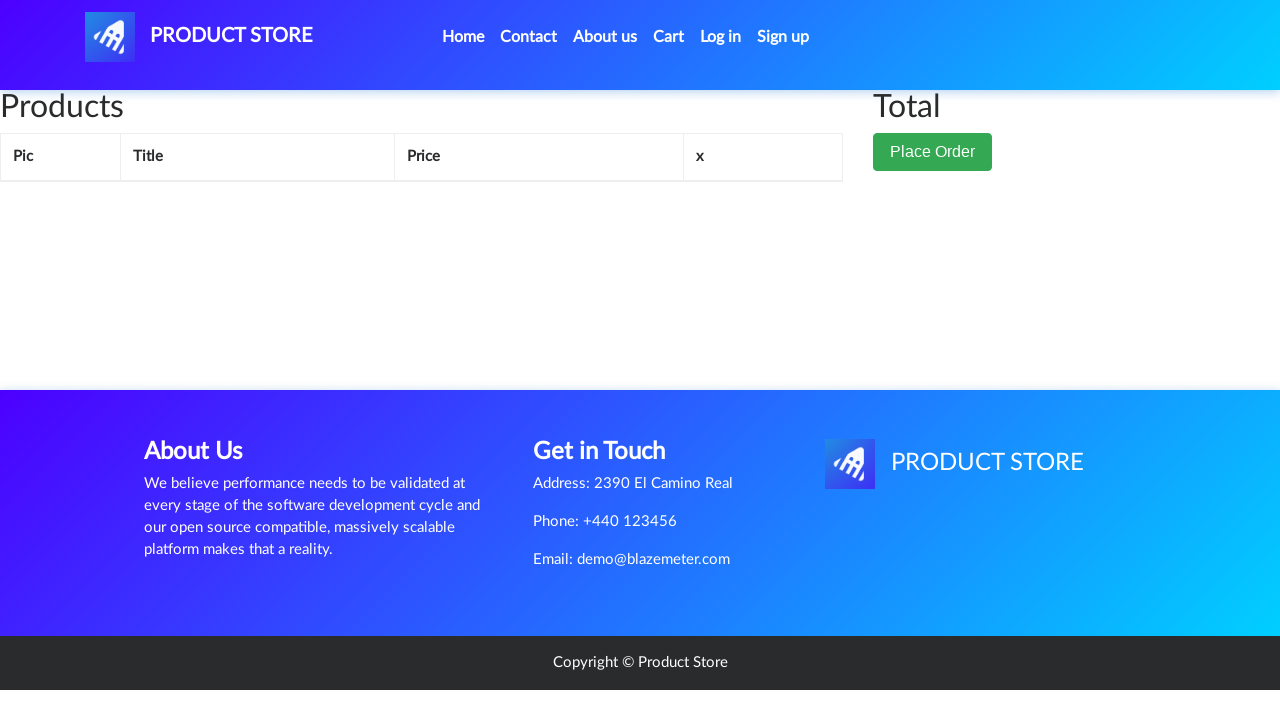

Waited 2 seconds for cart page to load
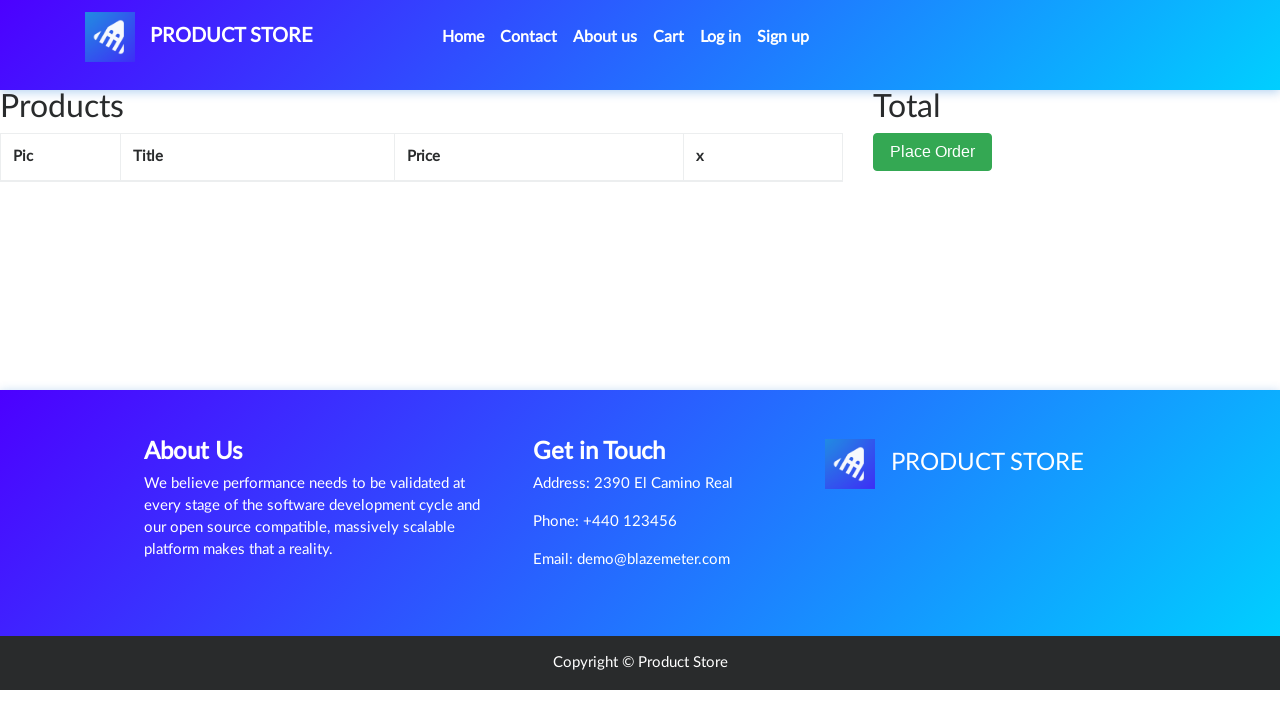

Clicked Place Order button at (933, 152) on #page-wrapper div div:nth-child(2) button
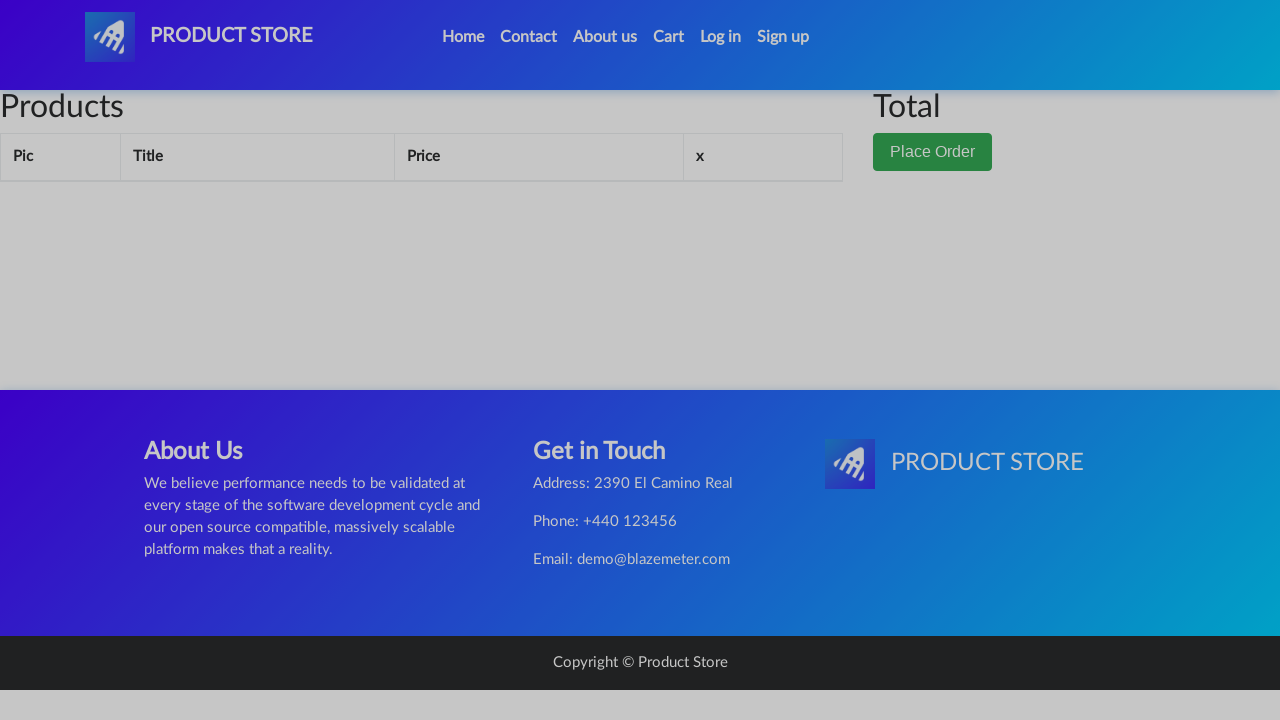

Waited 1 second for purchase form modal to appear
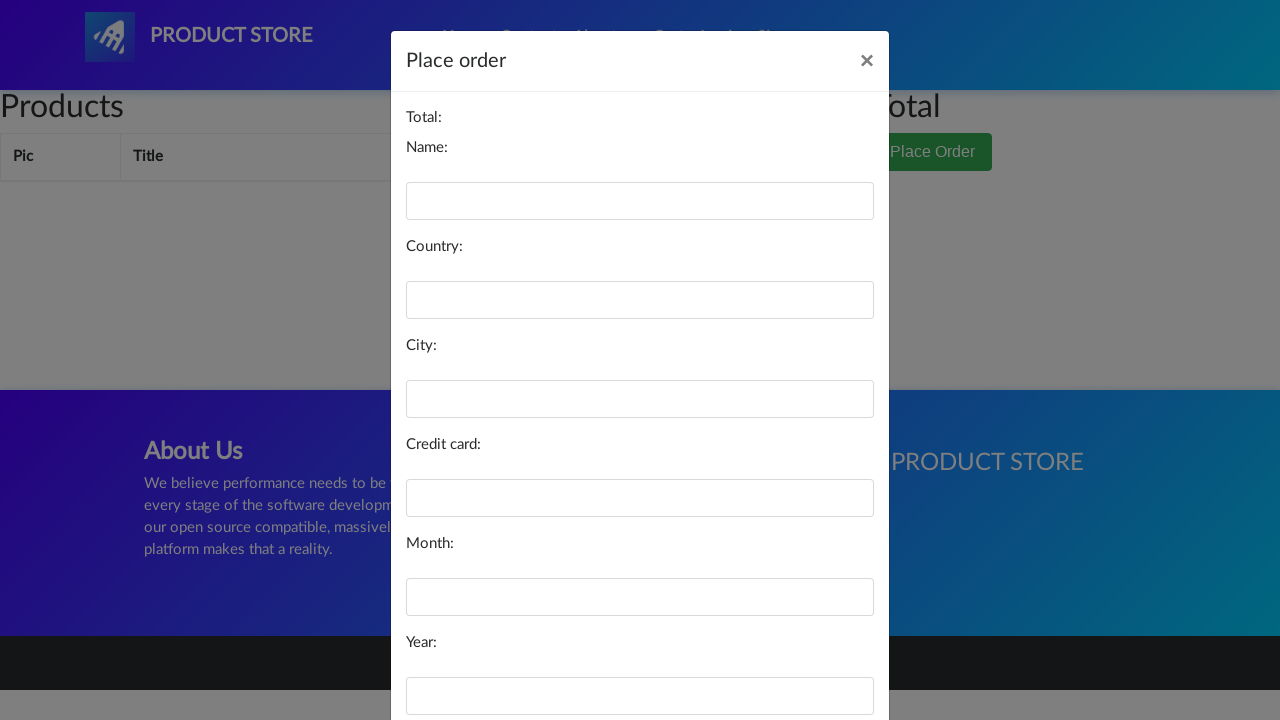

Filled name field with 'Michael Brown' on #name
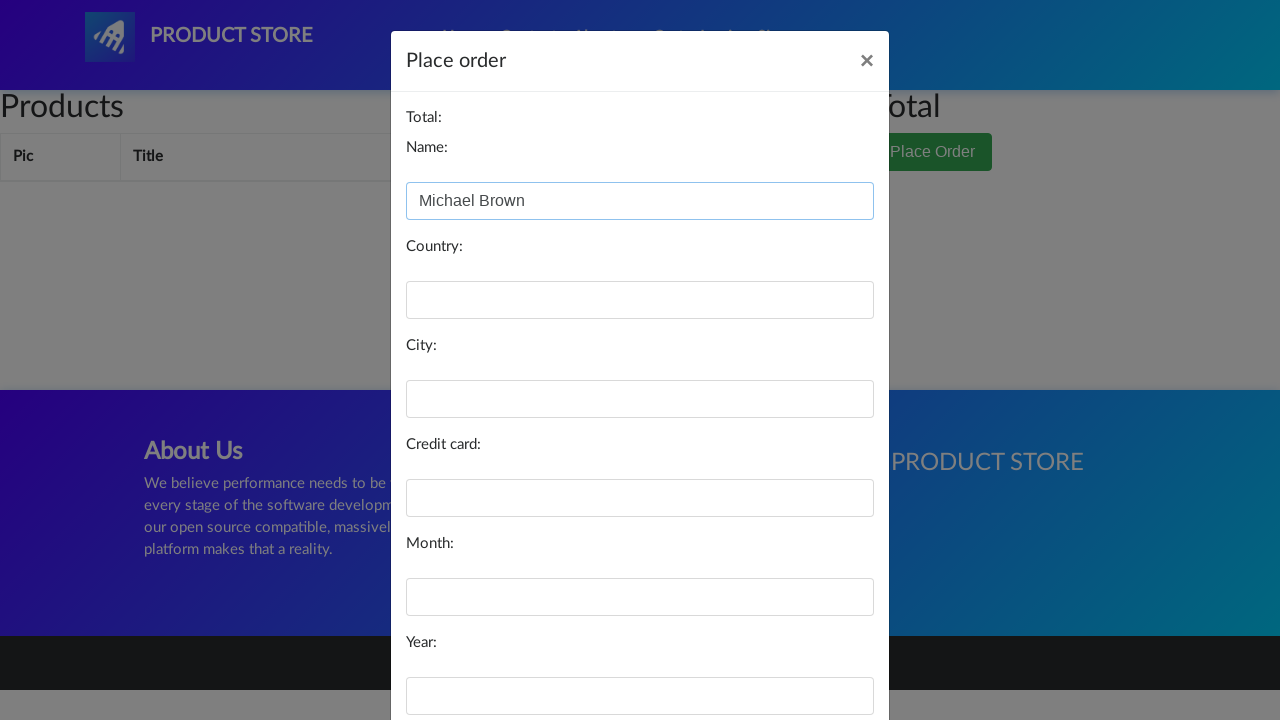

Filled country field with 'Canada' on #country
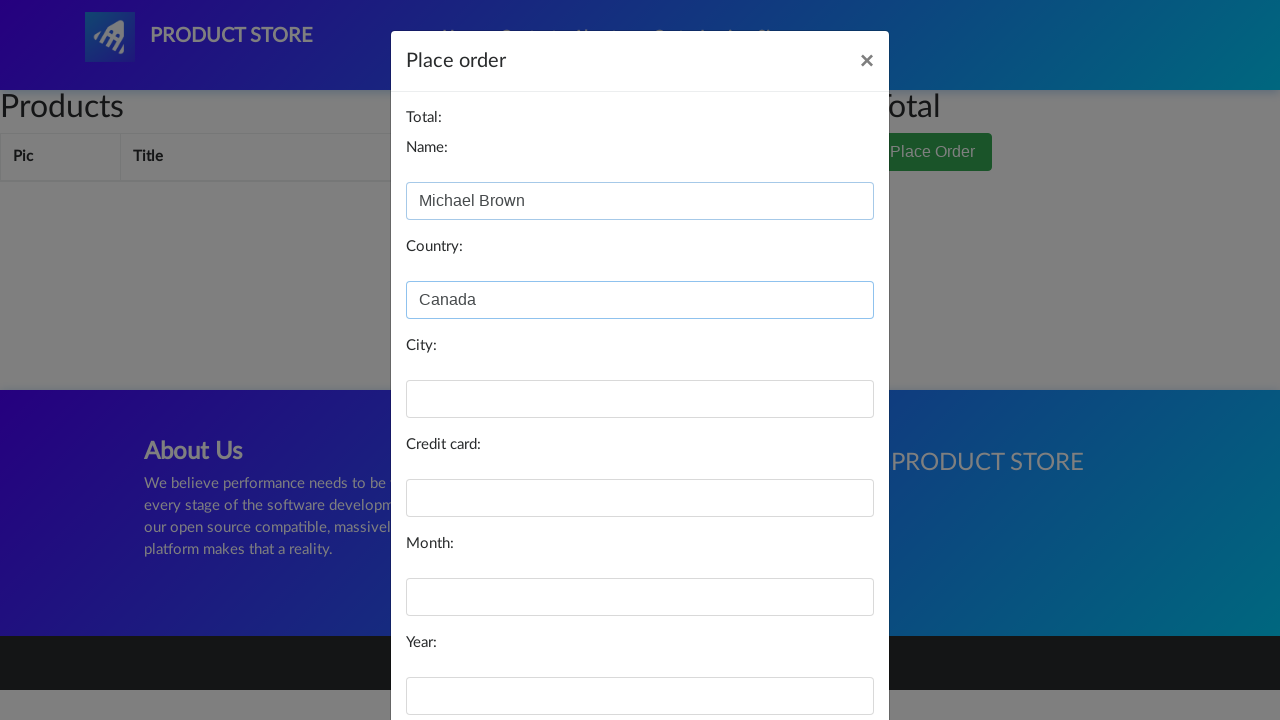

Filled card field with credit card number on #card
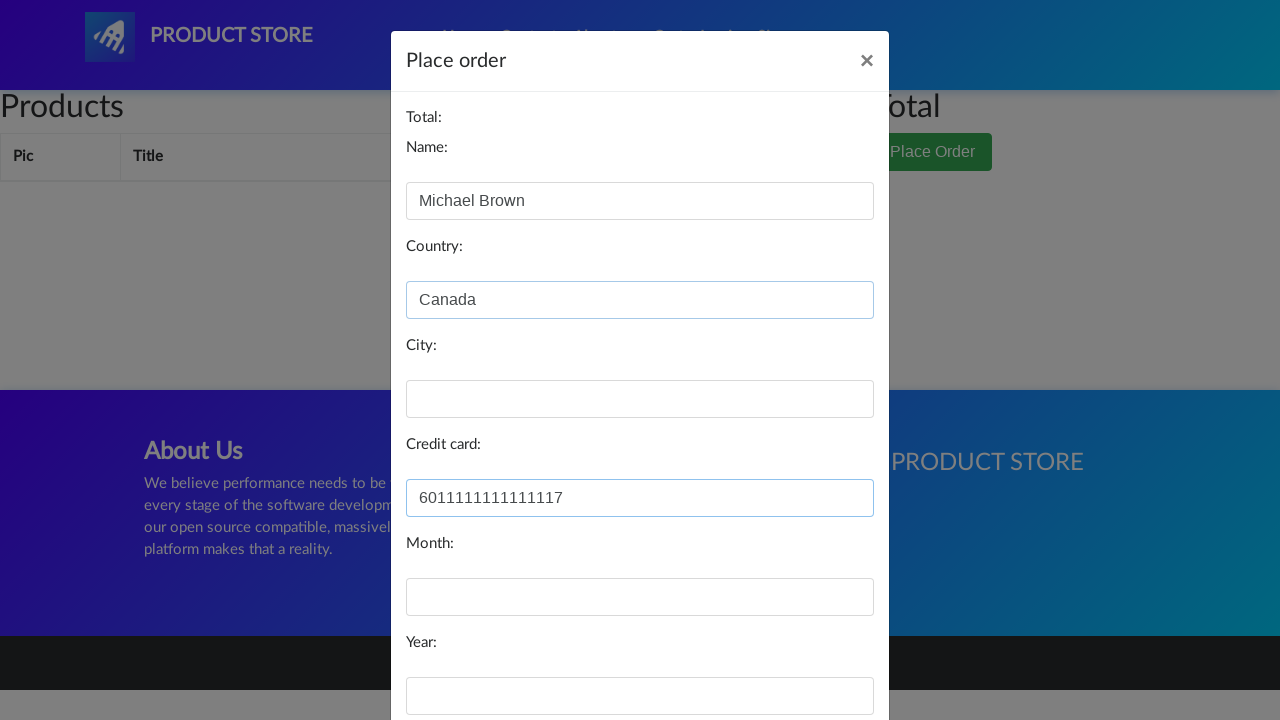

Filled month field with '03' on #month
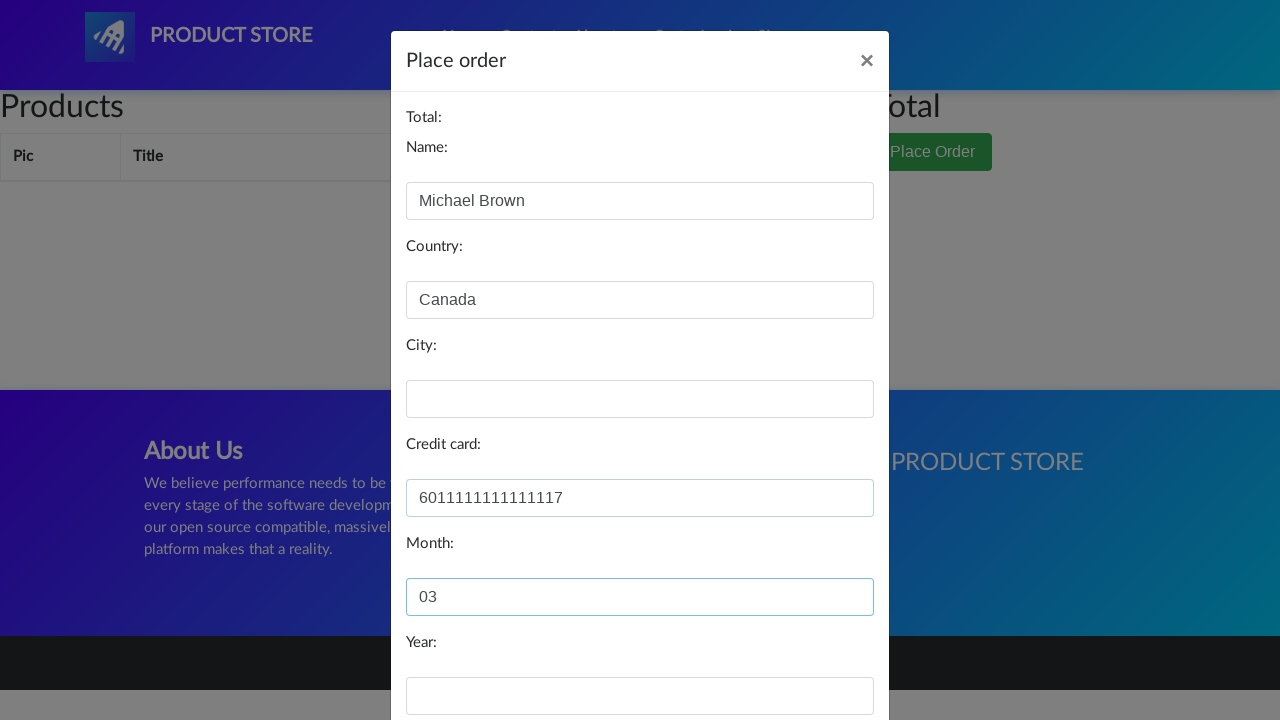

Filled year field with '2028' on #year
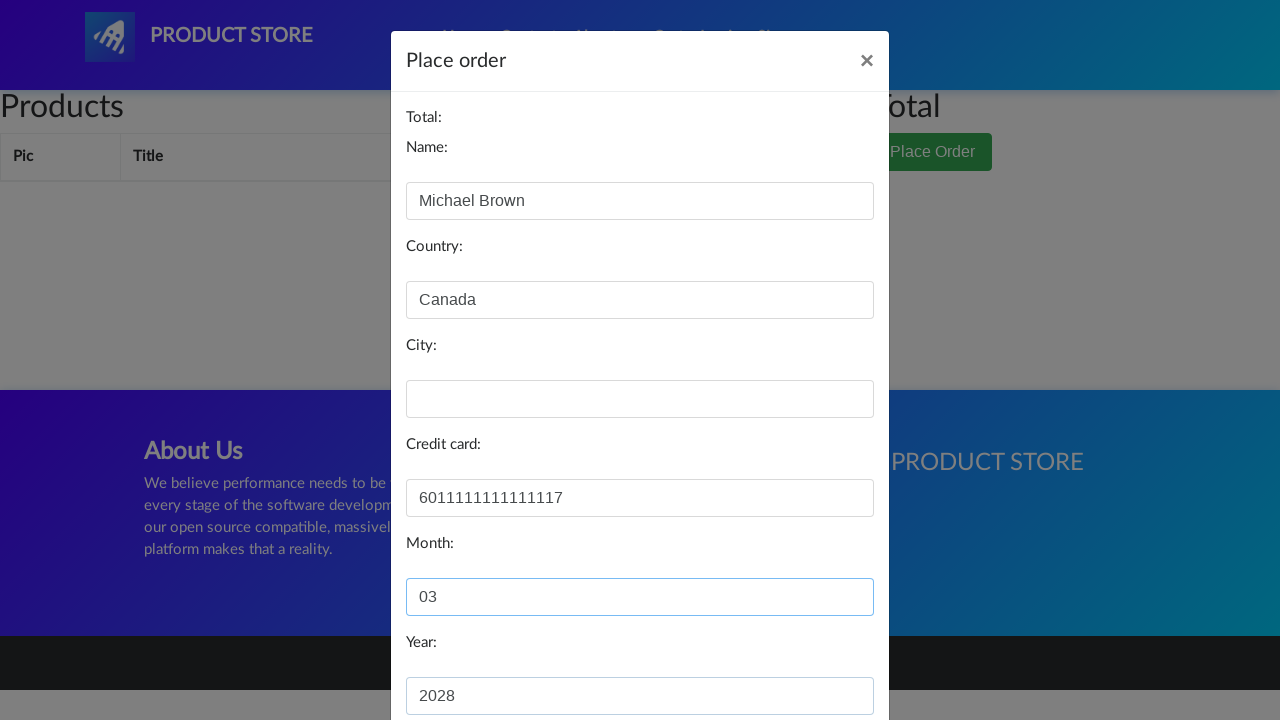

Clicked Purchase button without filling city field (validation test) at (823, 655) on #orderModal div div div:nth-child(3) button:nth-child(2)
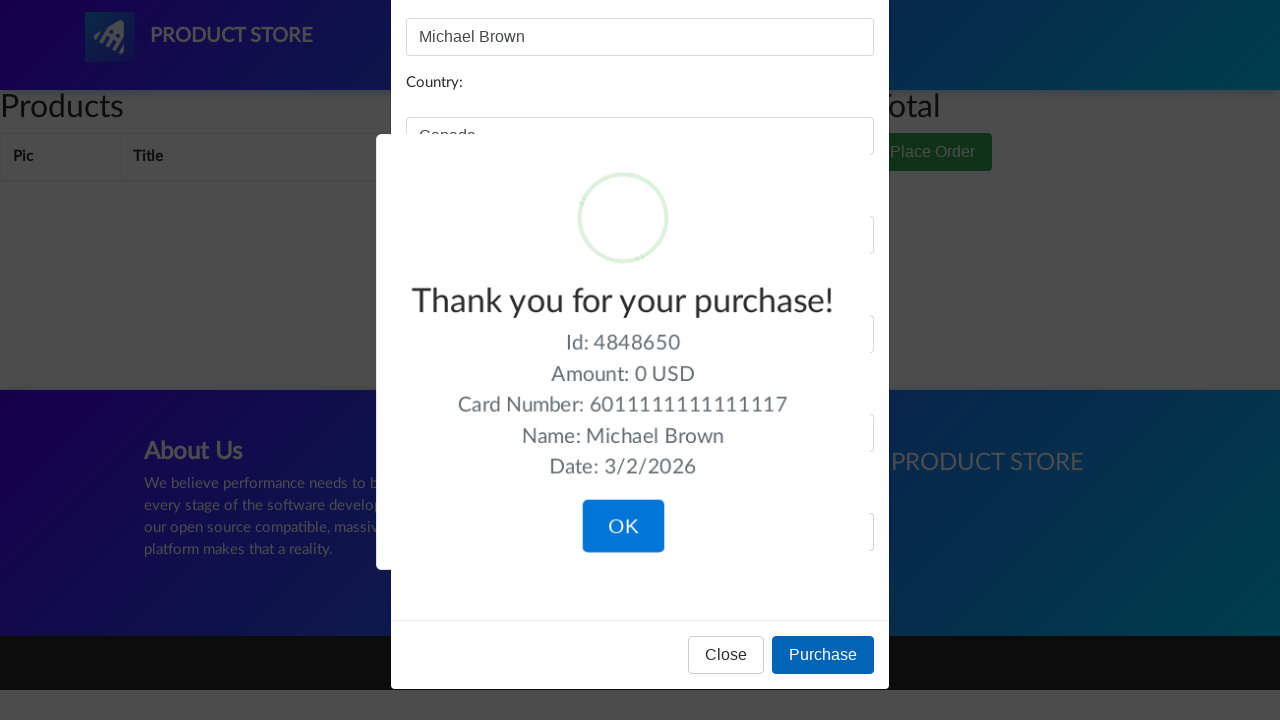

Waited 2 seconds to observe form validation response
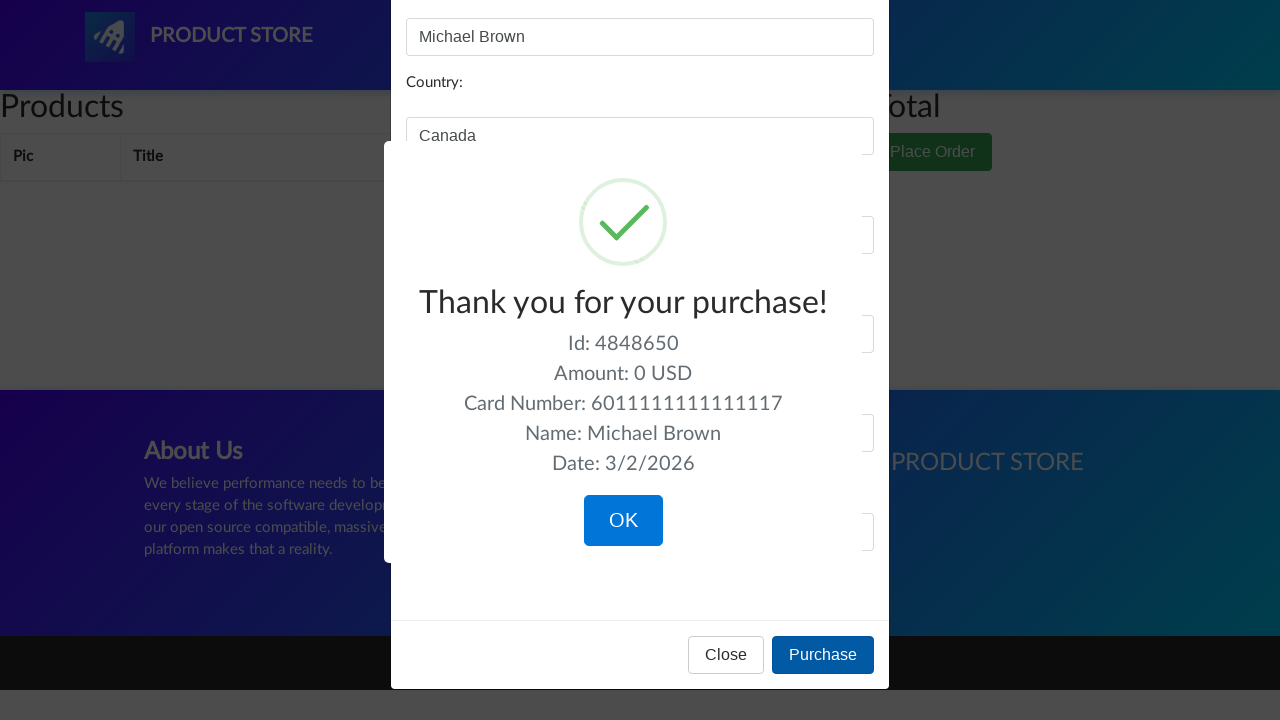

Clicked close button to dismiss purchase form modal at (726, 655) on #orderModal div div div:nth-child(3) button:nth-child(1)
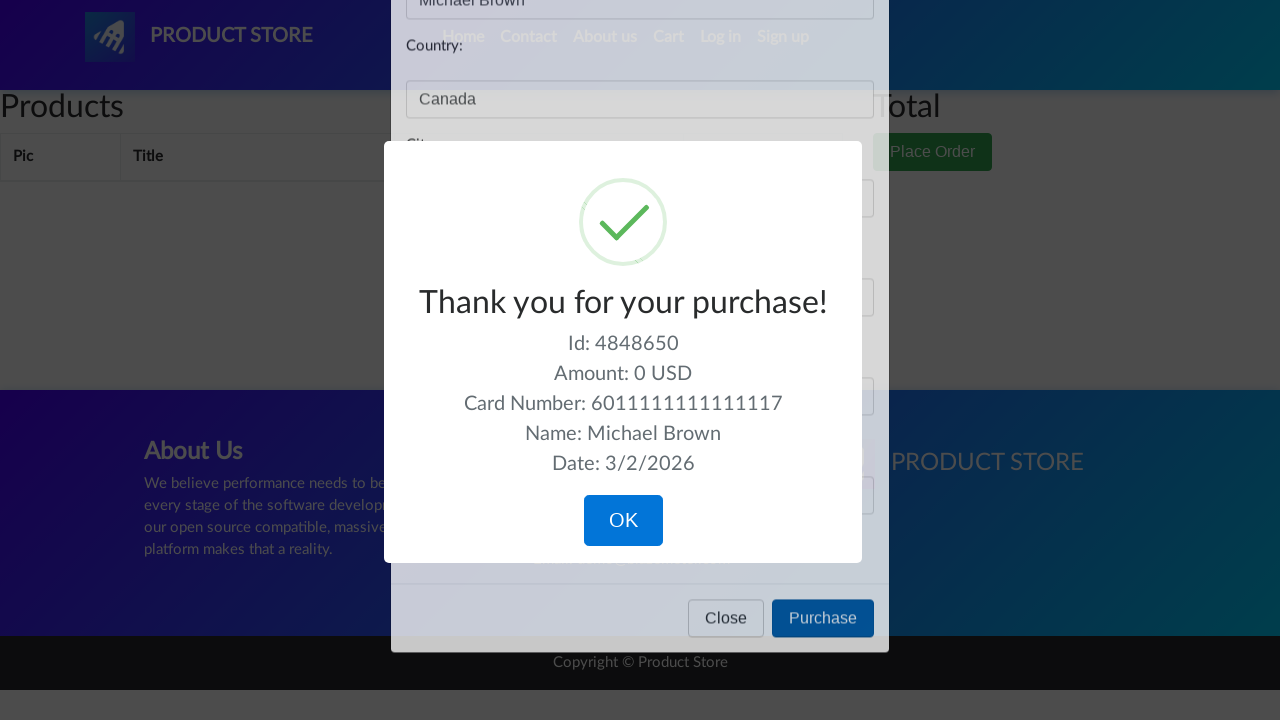

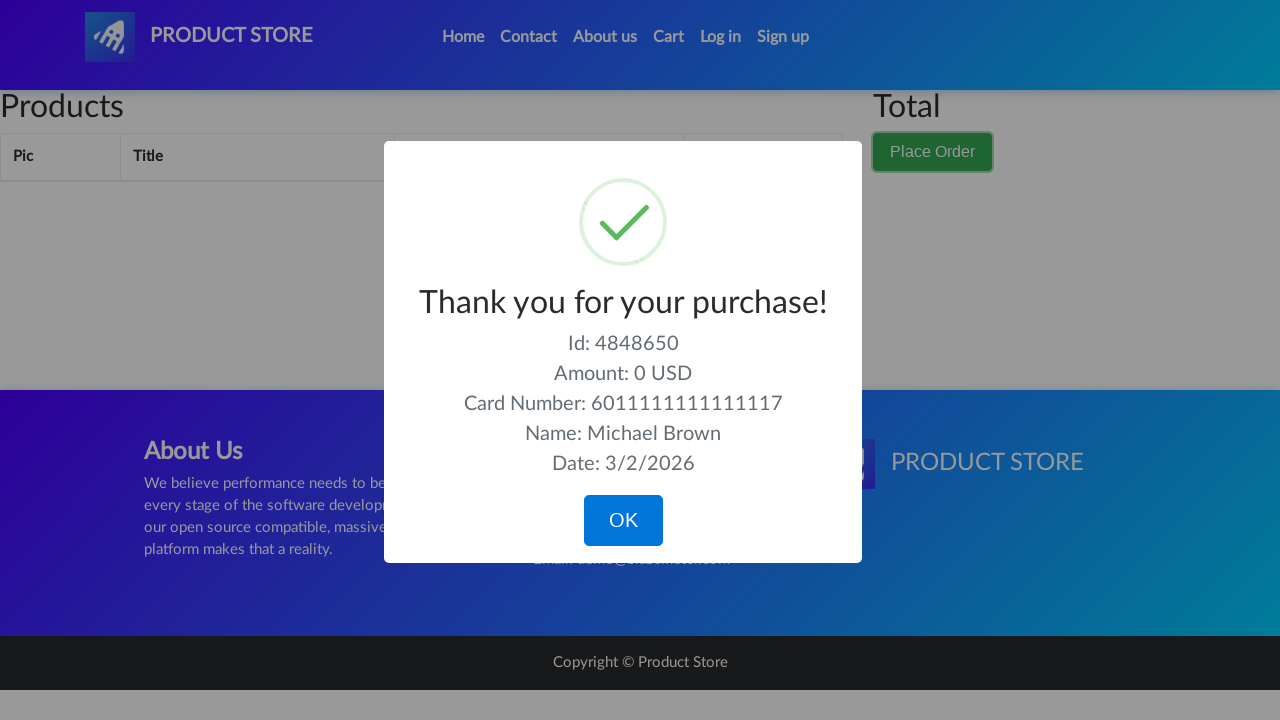